Tests a wait scenario where the script waits for a verify button to become clickable, clicks it, and verifies a success message appears

Starting URL: http://suninjuly.github.io/wait2.html

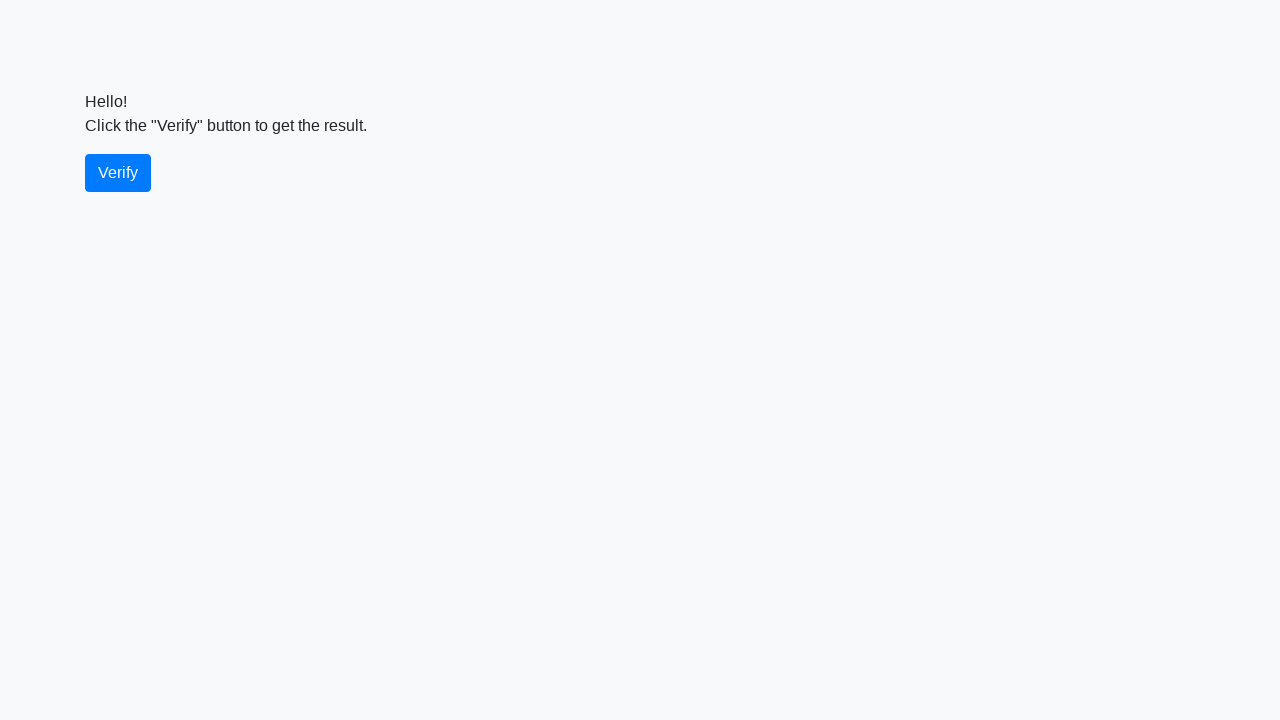

Waited for verify button to become visible
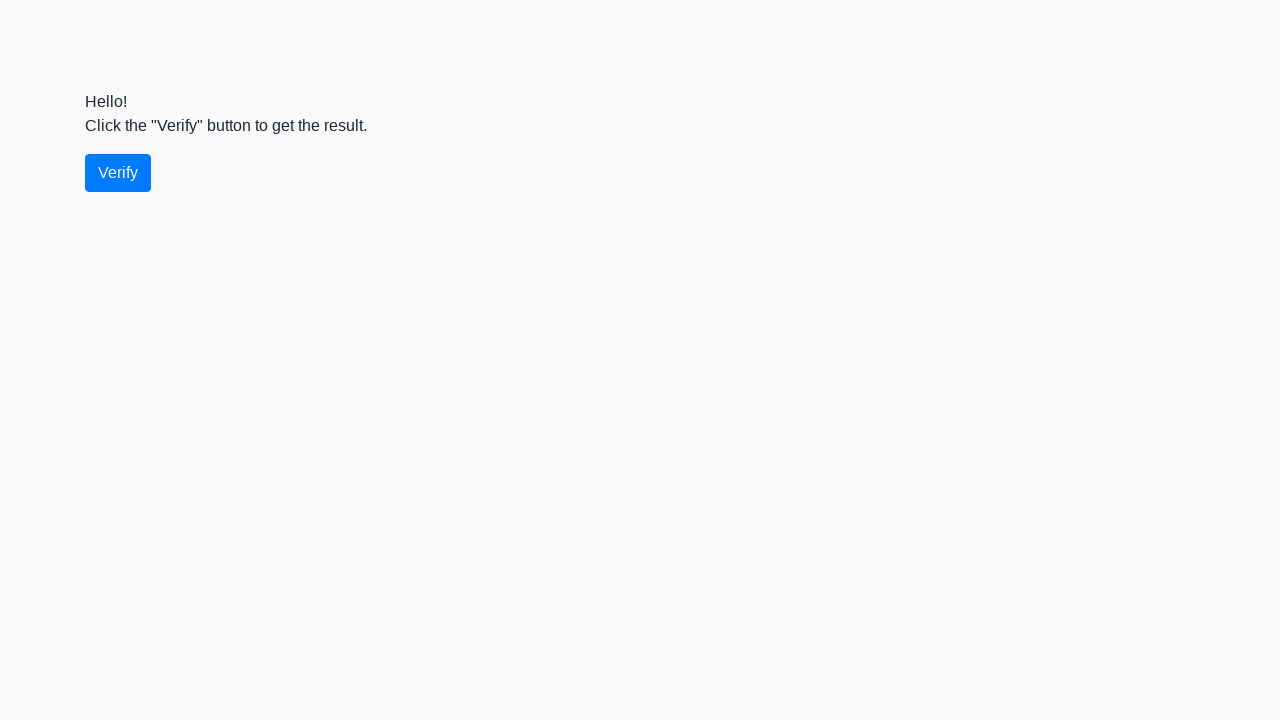

Clicked the verify button at (118, 173) on #verify
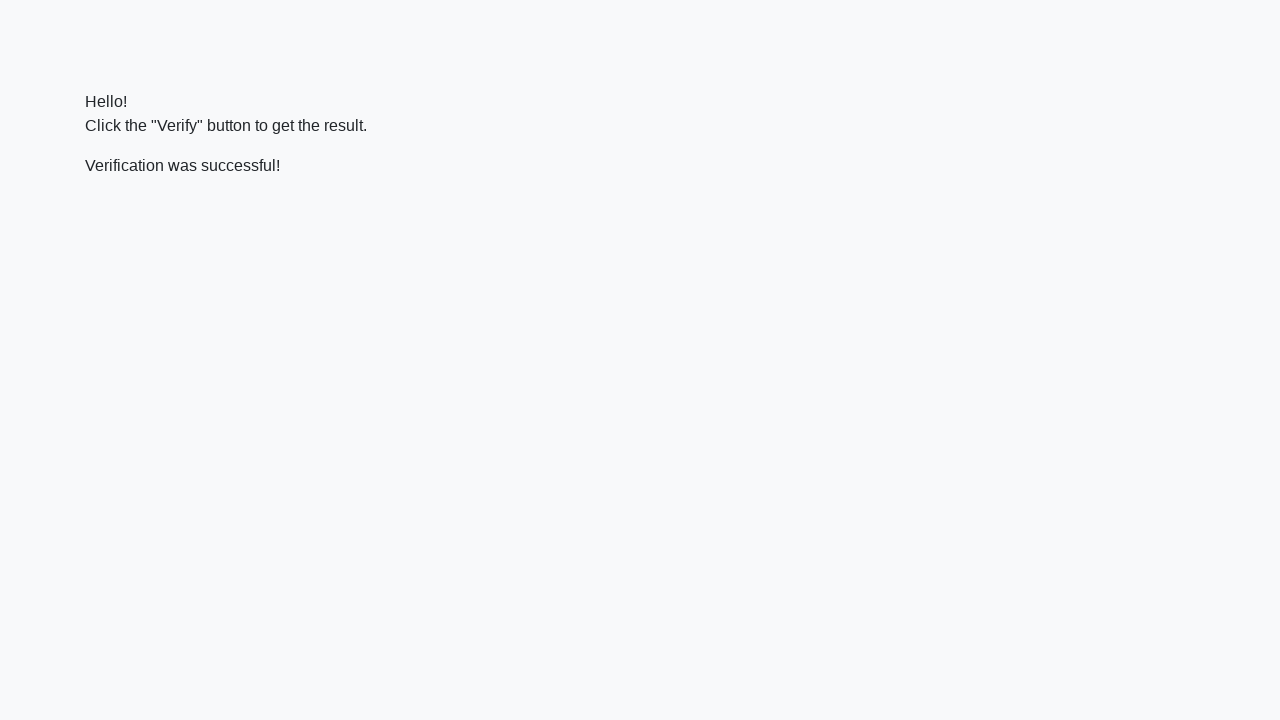

Waited for success message to appear
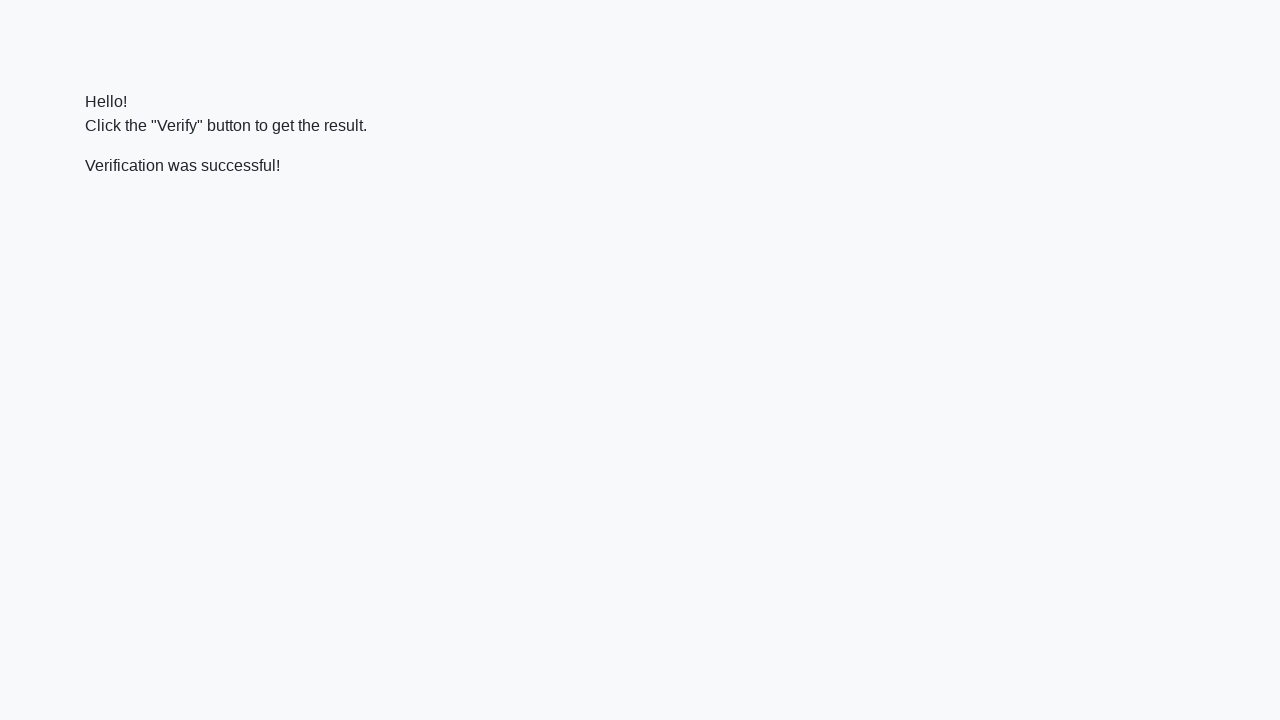

Located the success message element
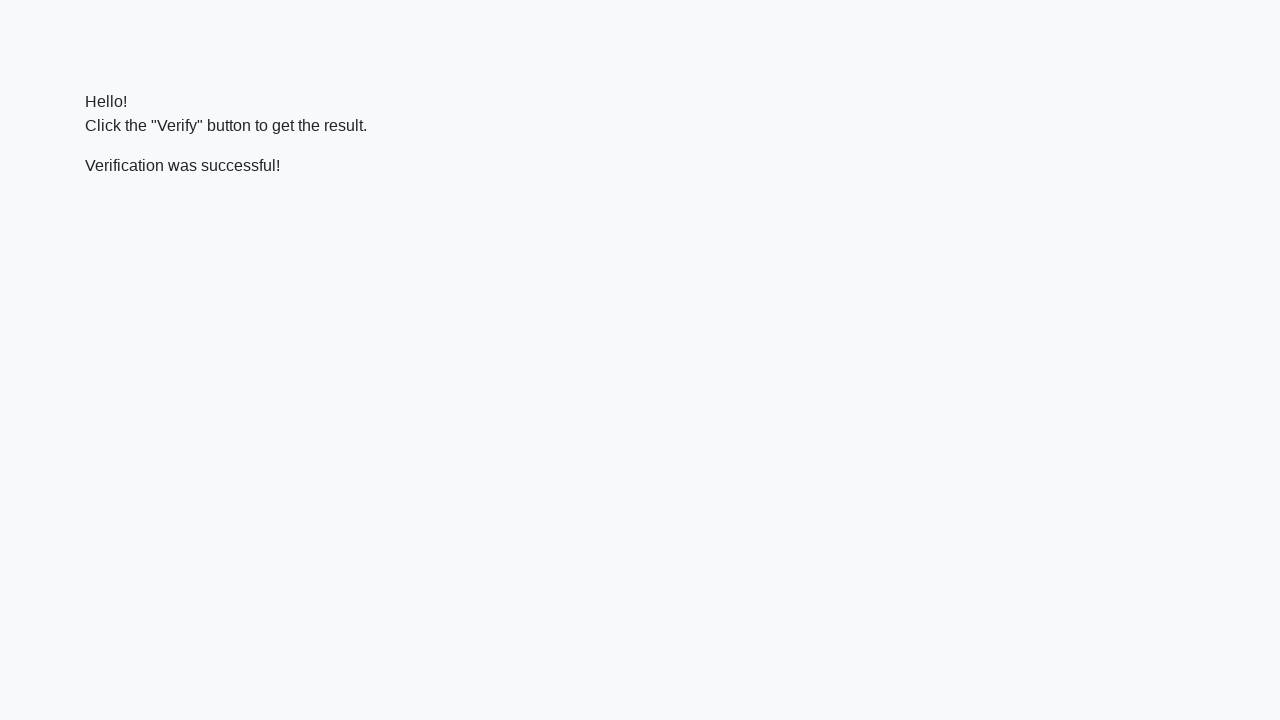

Verified success message contains 'successful'
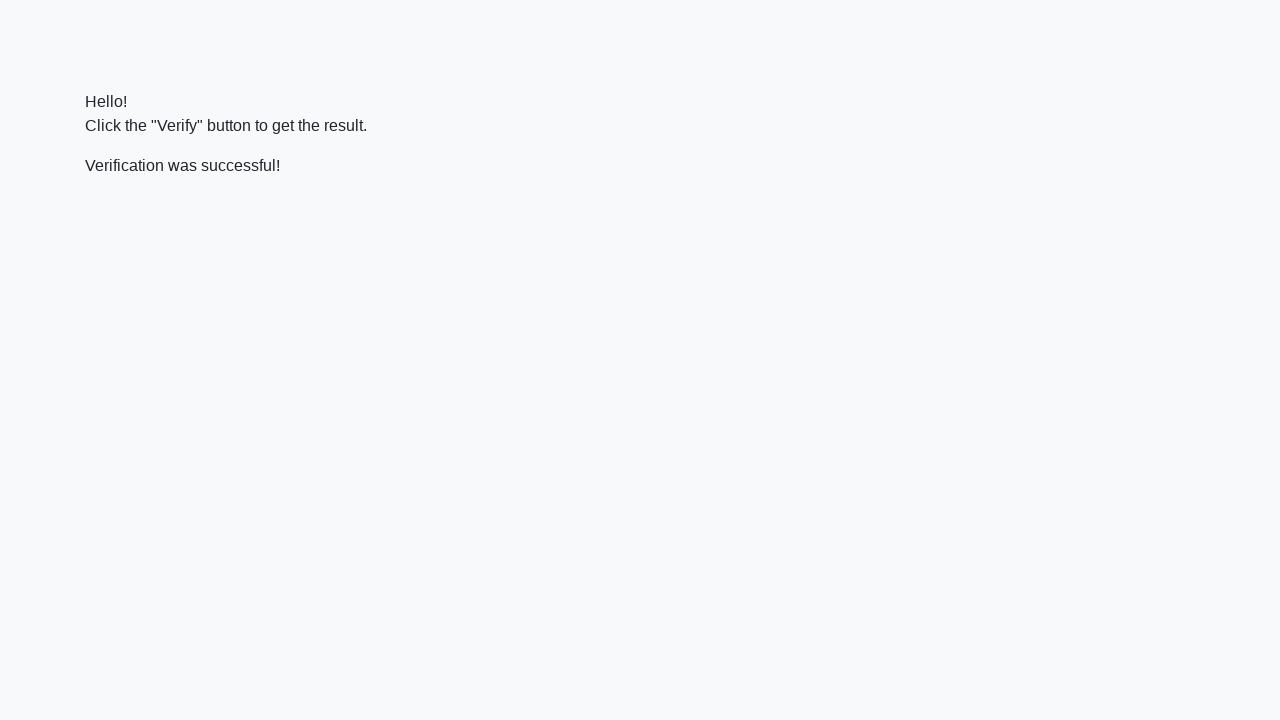

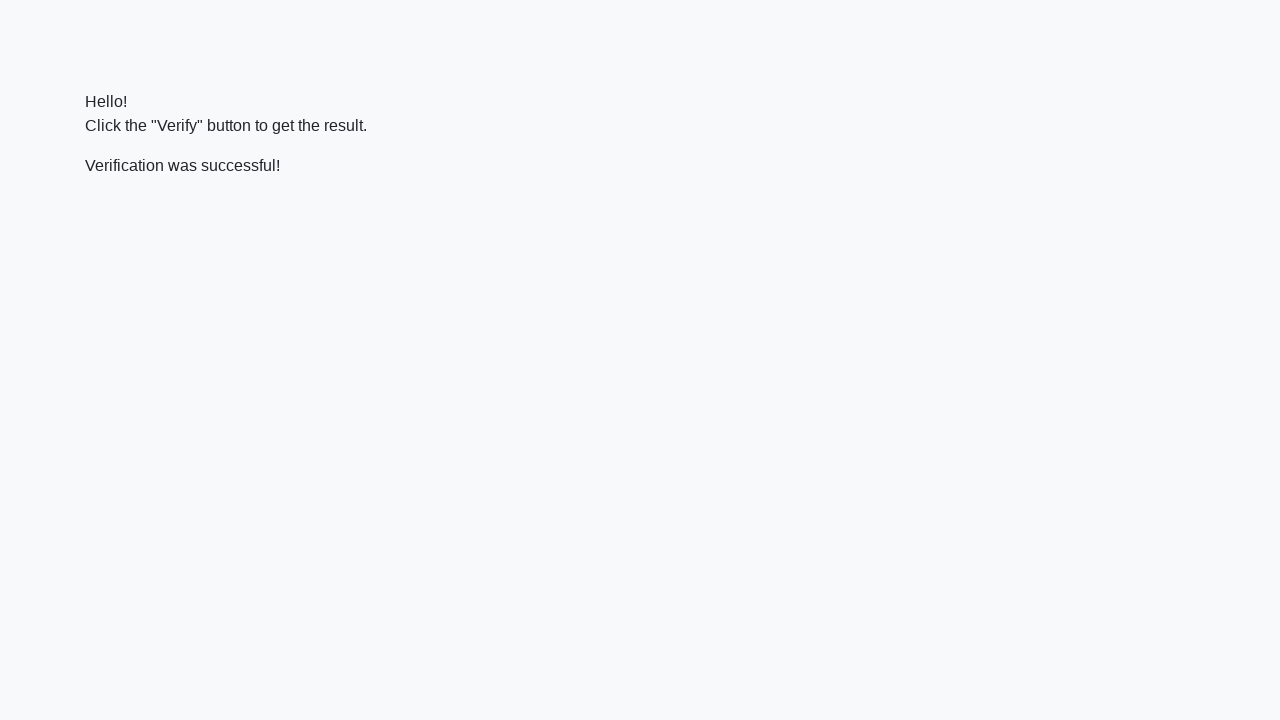